Tests opening multiple tabs using Ctrl+Click on menu items and verifies the tabs are opened.

Starting URL: https://thecode.media/

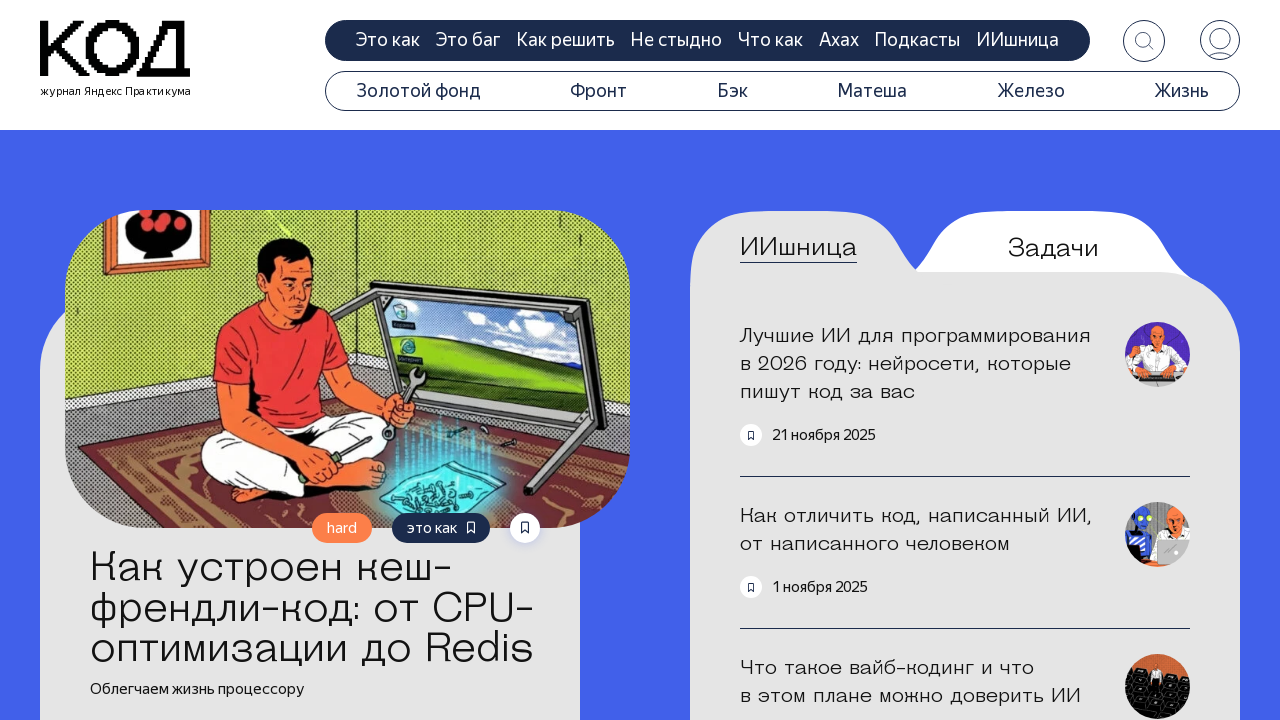

Ctrl+clicked menu item 20644 to open in new tab at (418, 91) on #menu-item-20644 > a
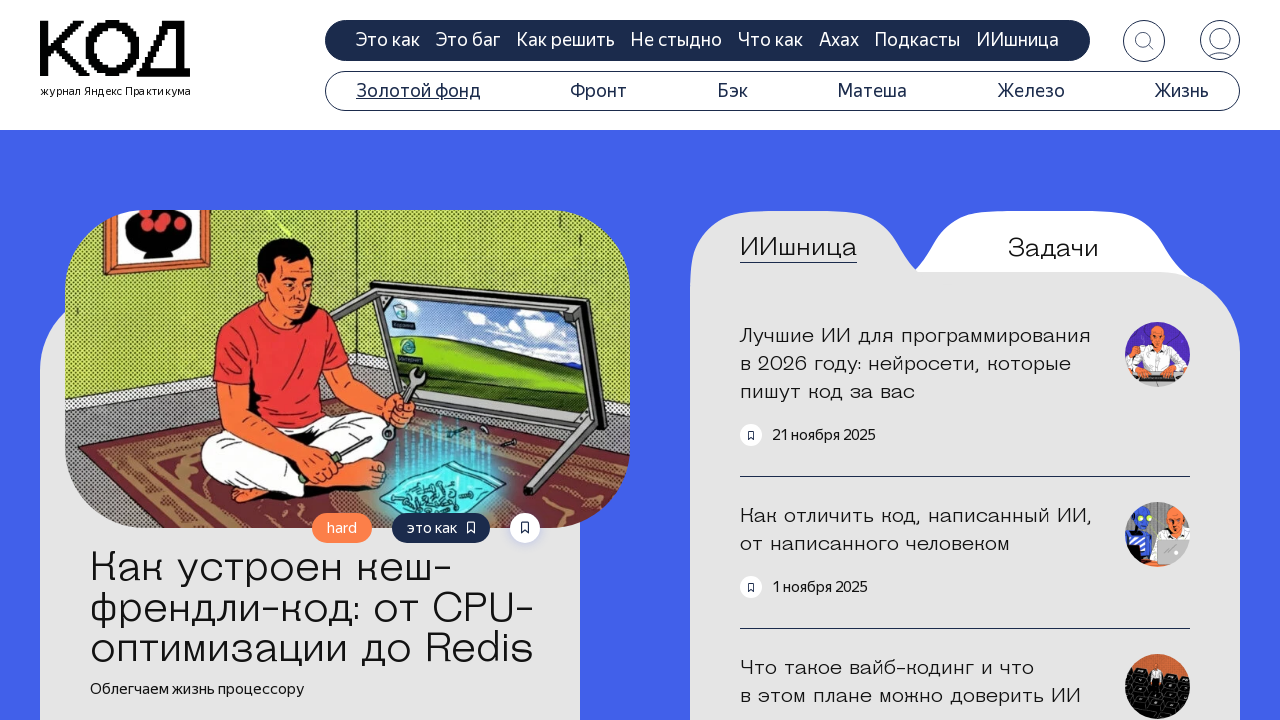

Ctrl+clicked menu item 20645 to open in new tab at (599, 91) on #menu-item-20645 > a
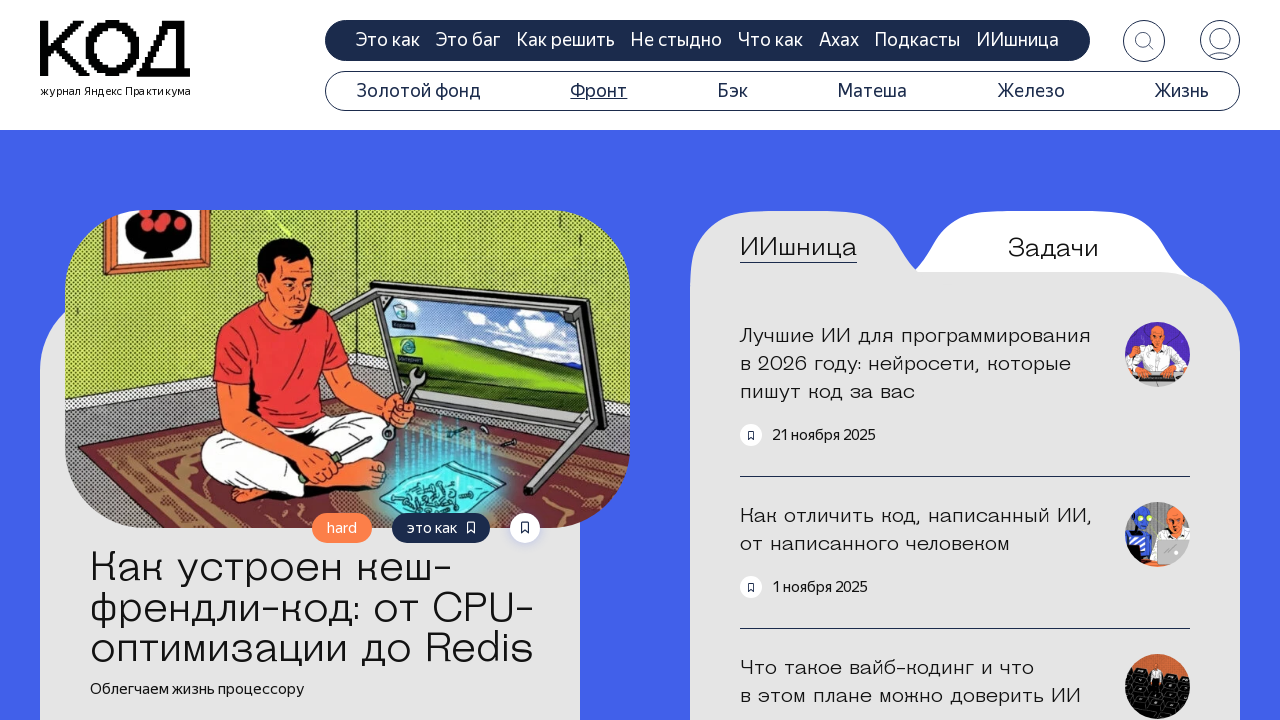

Ctrl+clicked menu item 20646 to open in new tab at (732, 91) on #menu-item-20646 > a
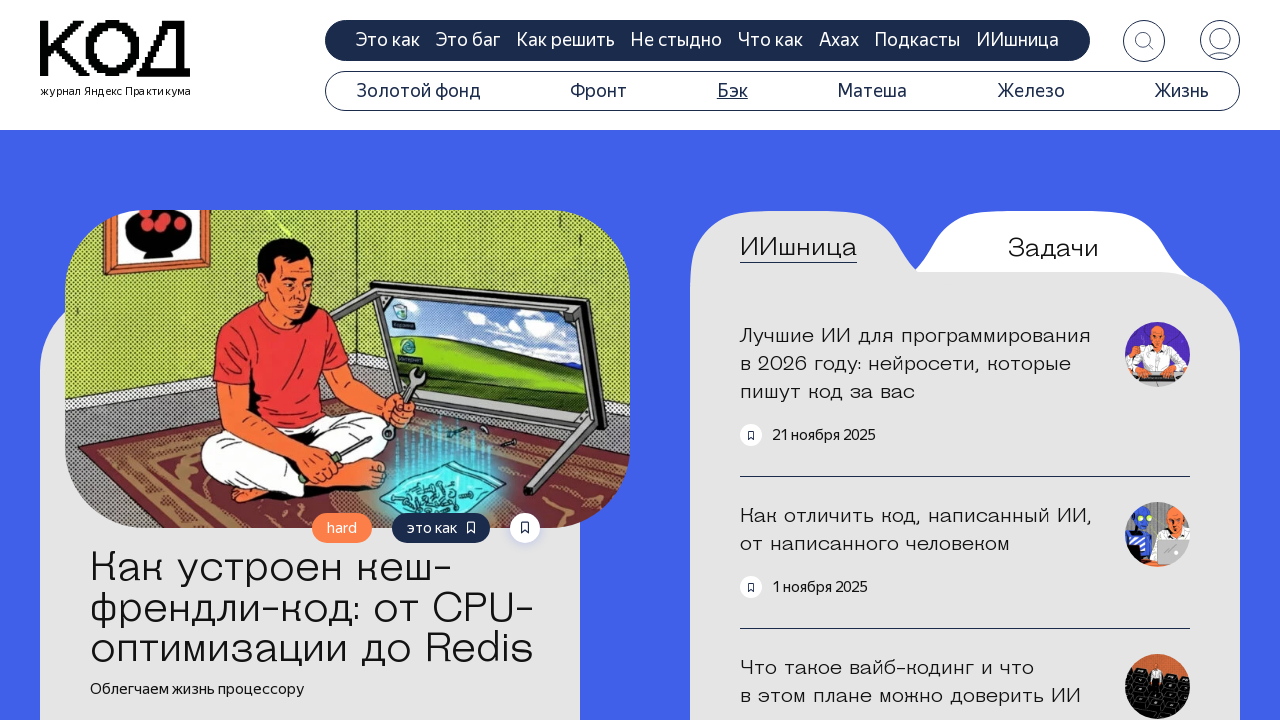

Ctrl+clicked menu item 20647 to open in new tab at (872, 91) on #menu-item-20647 > a
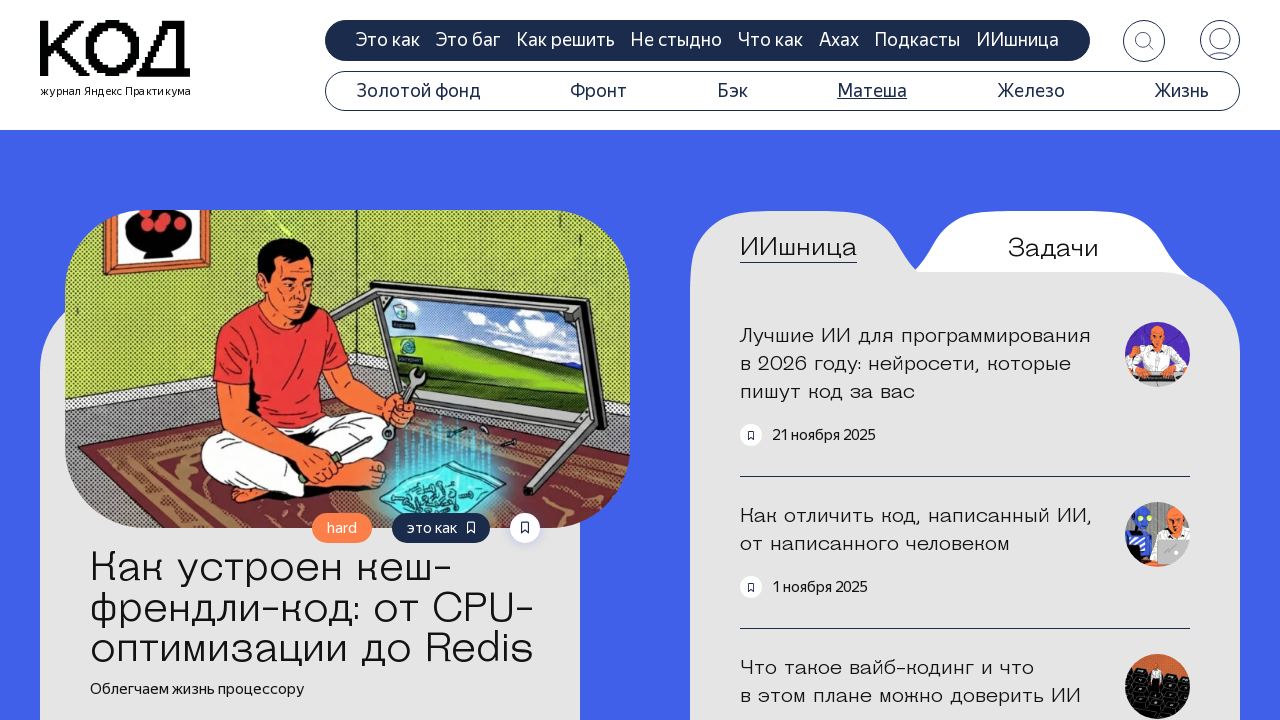

Ctrl+clicked menu item 20933 to open in new tab at (1031, 91) on #menu-item-20933 > a
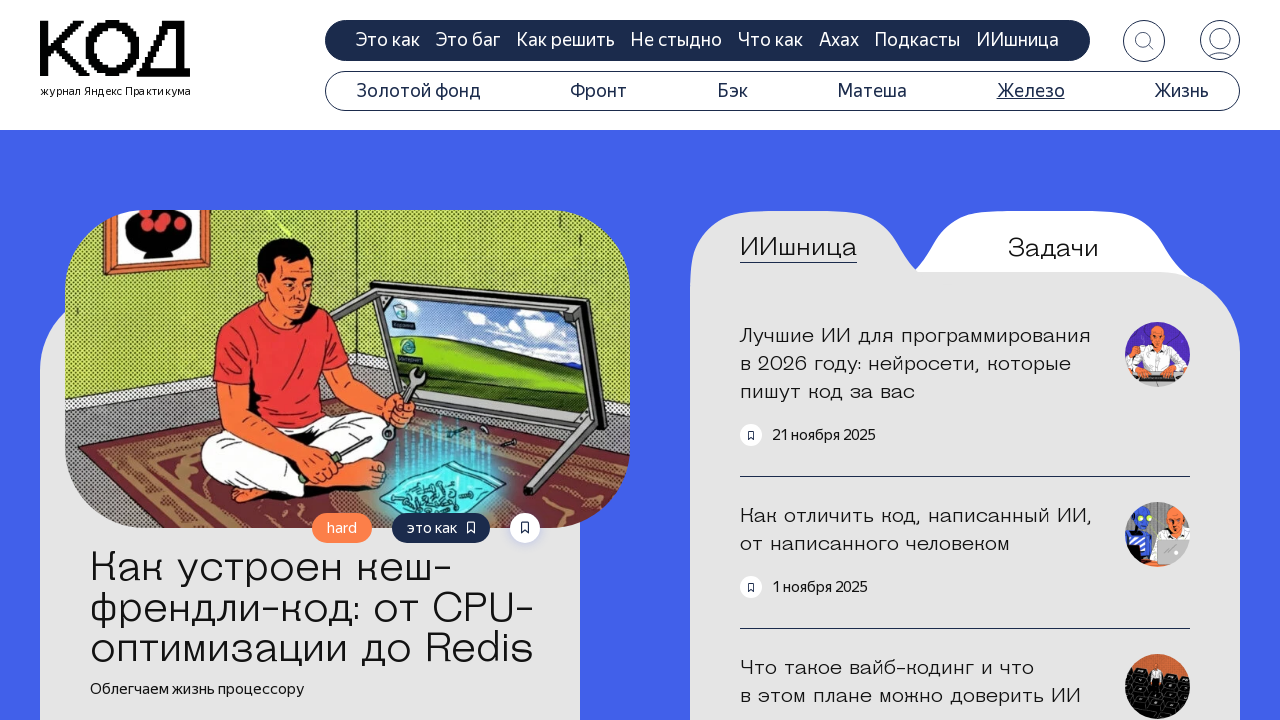

Ctrl+clicked menu item 20932 to open in new tab at (1181, 91) on #menu-item-20932 > a
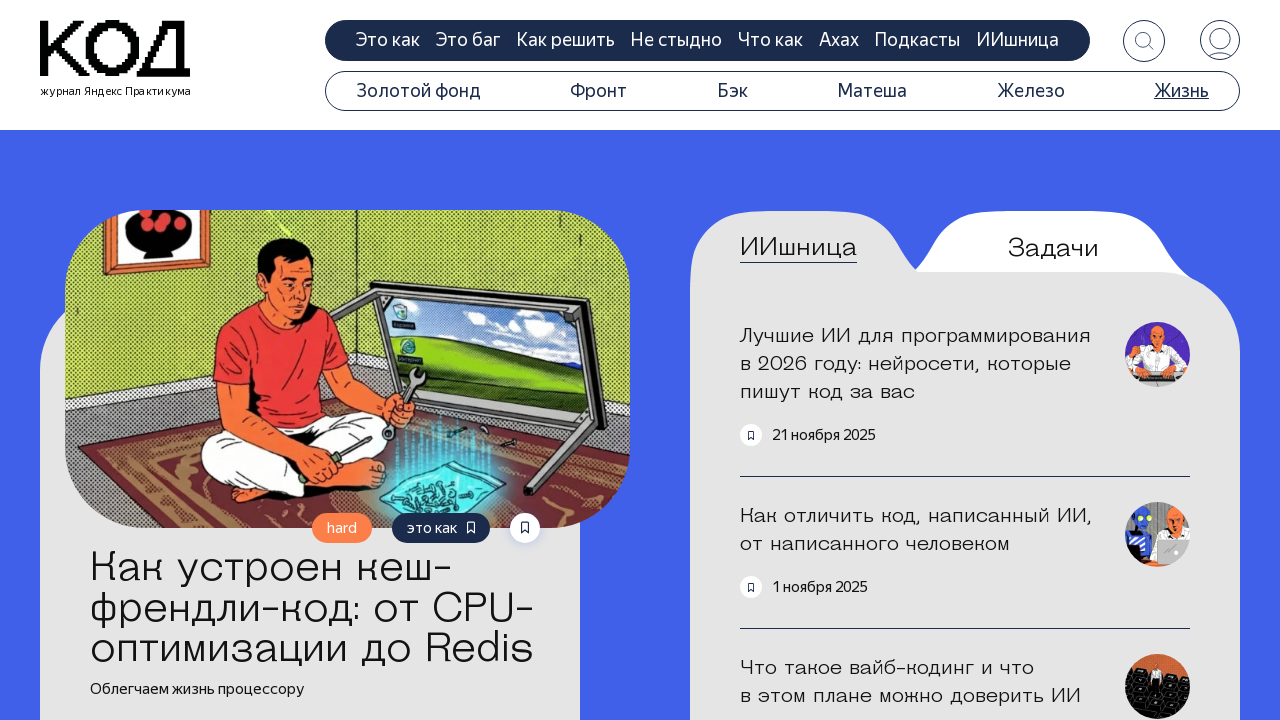

Waited 2 seconds for all tabs to open
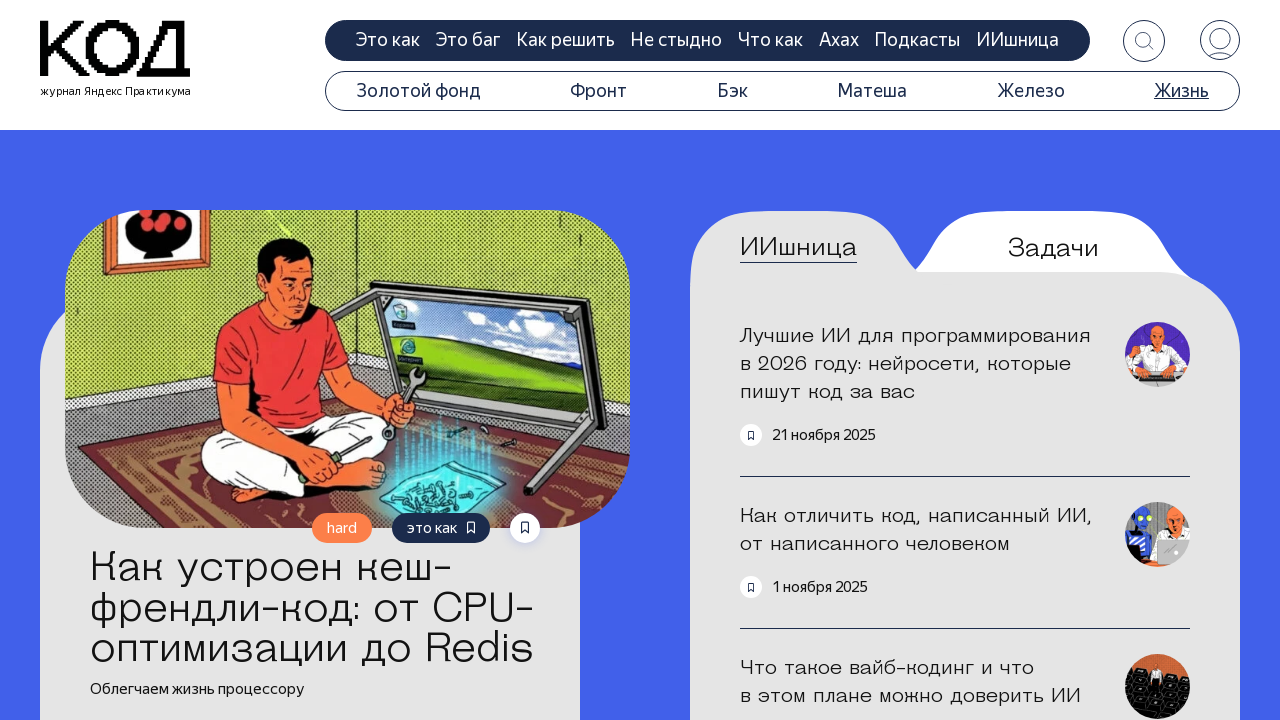

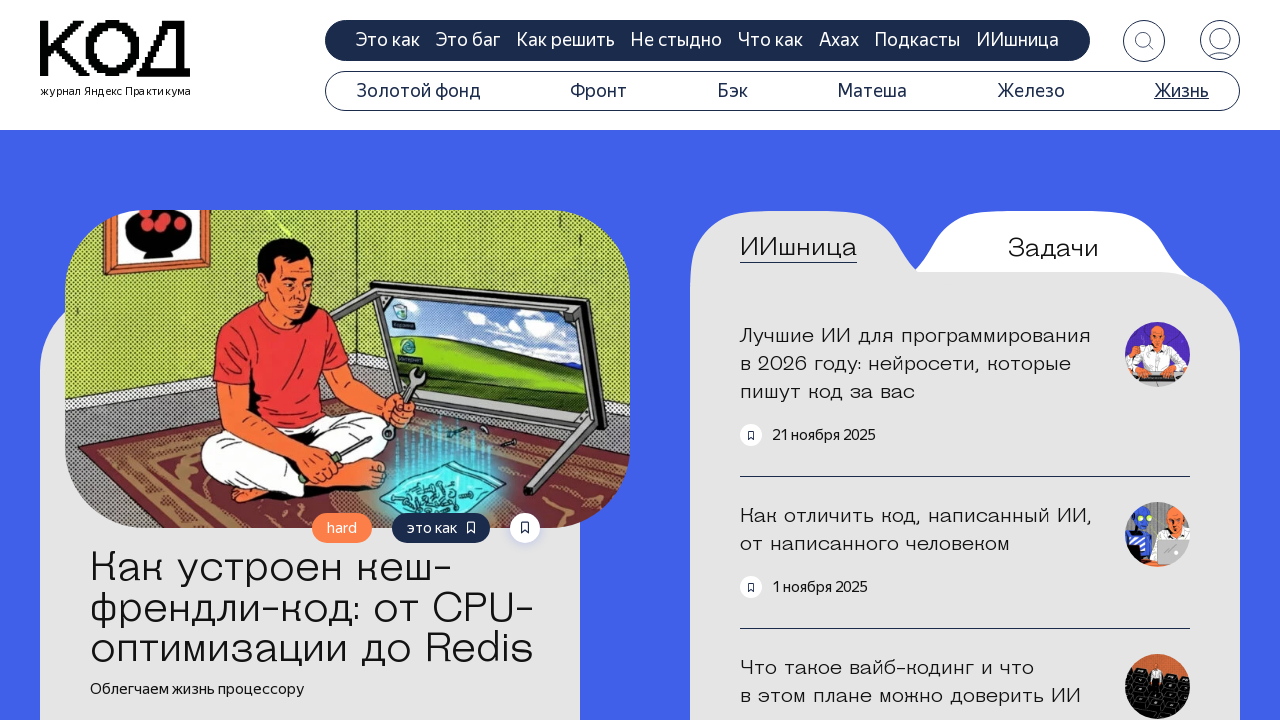